Navigates to GitHub homepage and checks if an element with class "hello" is displayed on the page

Starting URL: https://github.com/

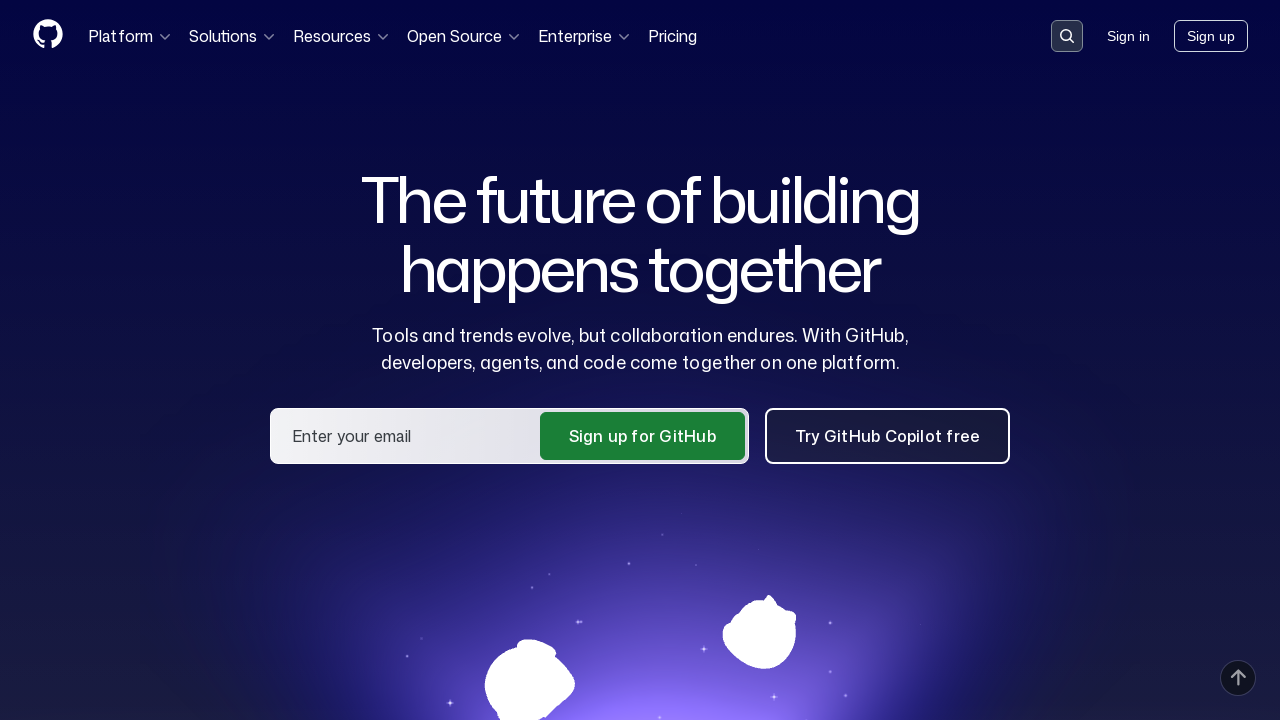

Navigated to GitHub homepage
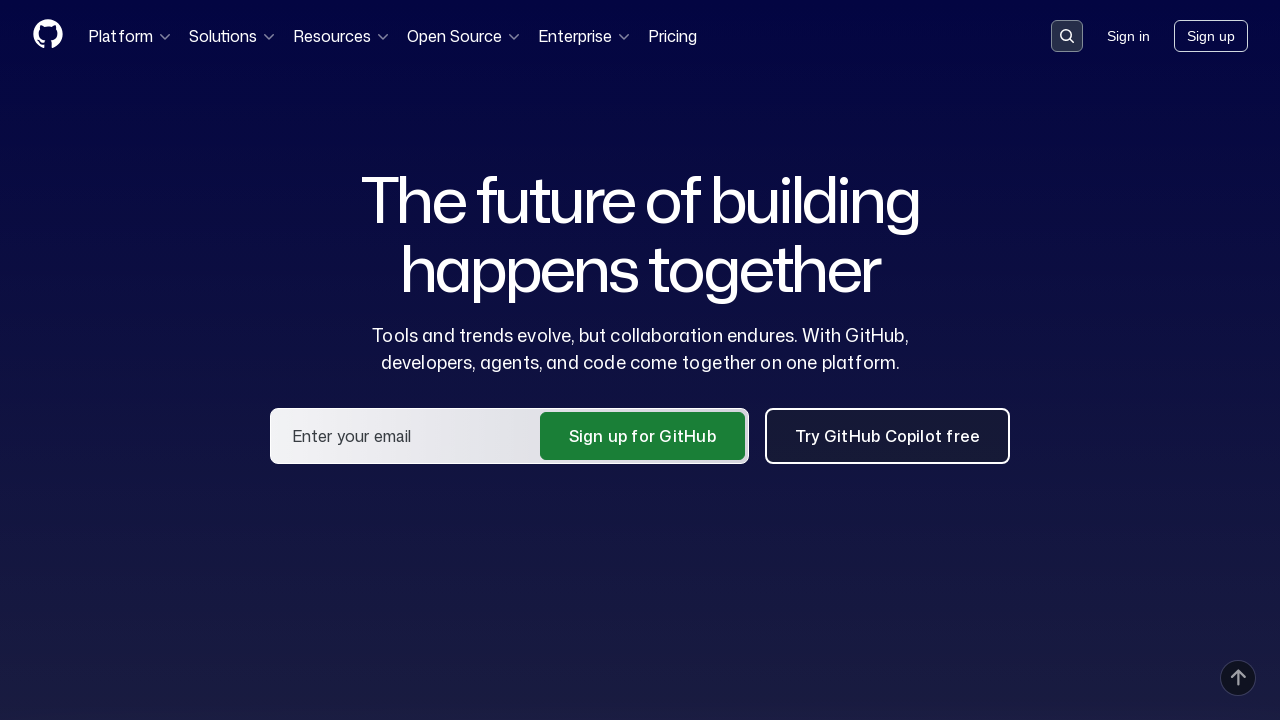

Located element with class 'hello'
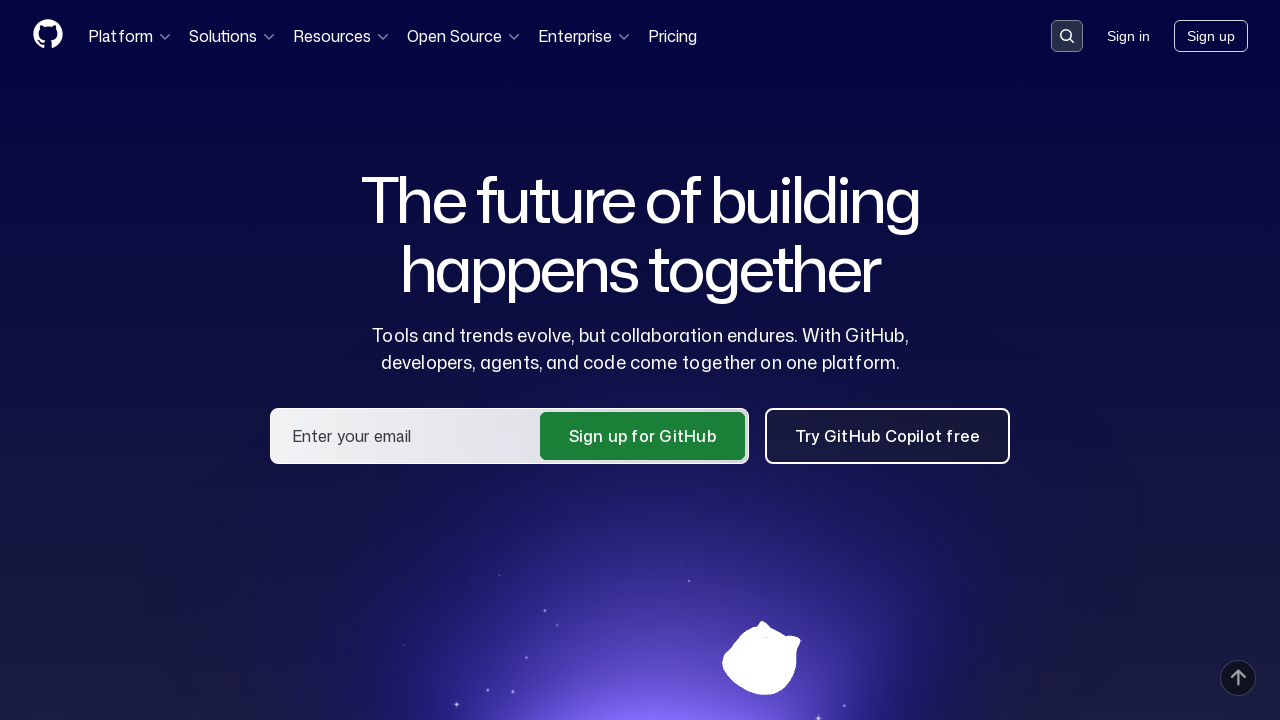

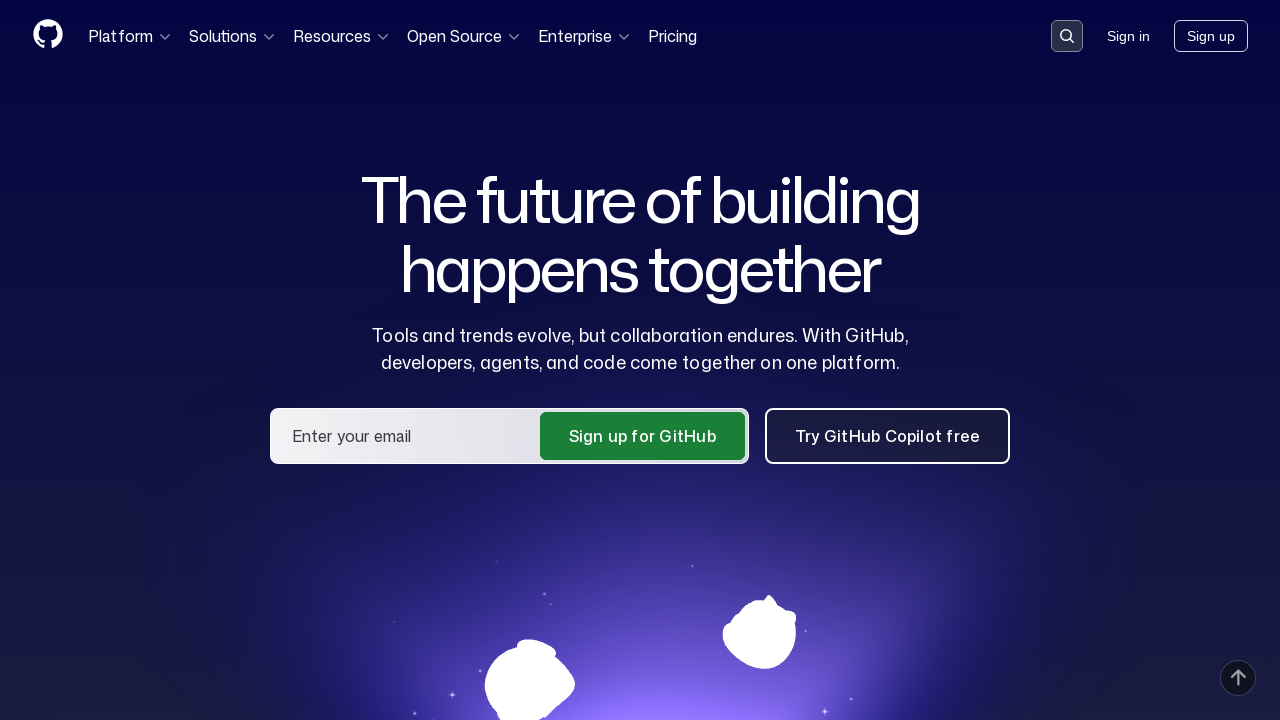